Tests the dynamic enable/disable functionality by verifying a textbox is initially disabled, clicking the Enable button, waiting for the textbox to become enabled, and verifying the success message is displayed.

Starting URL: https://the-internet.herokuapp.com/dynamic_controls

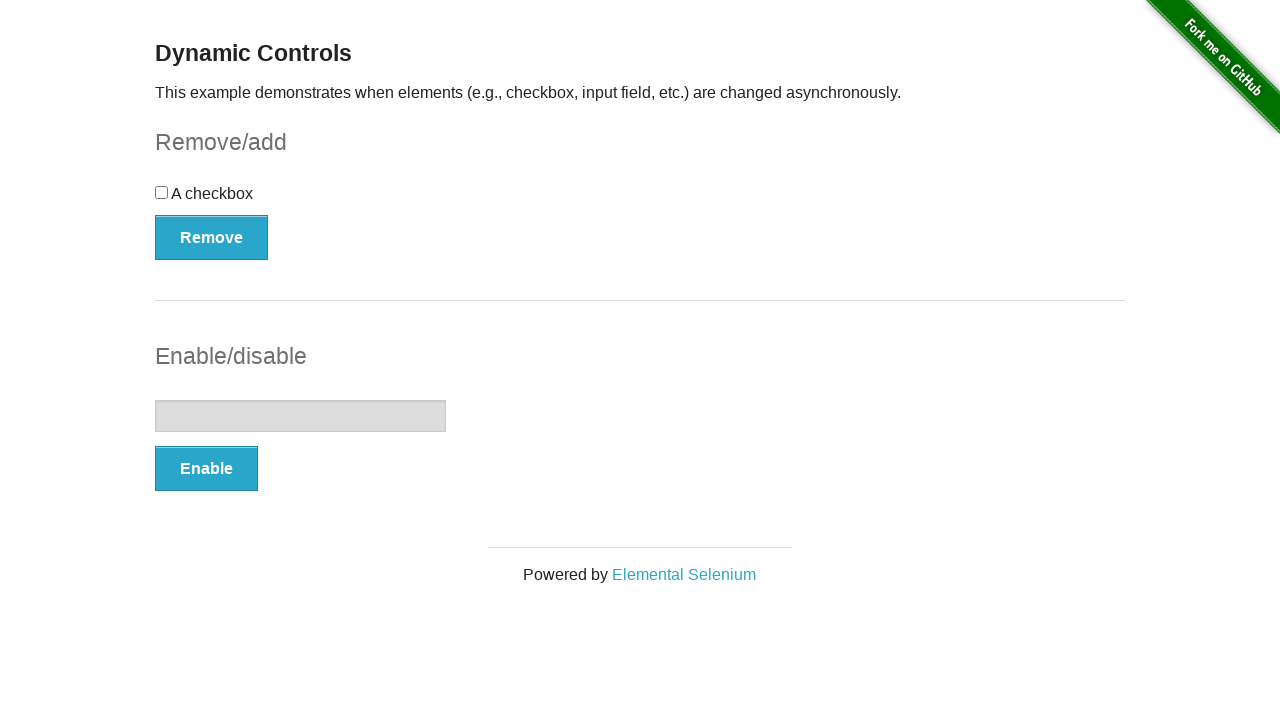

Located the textbox element
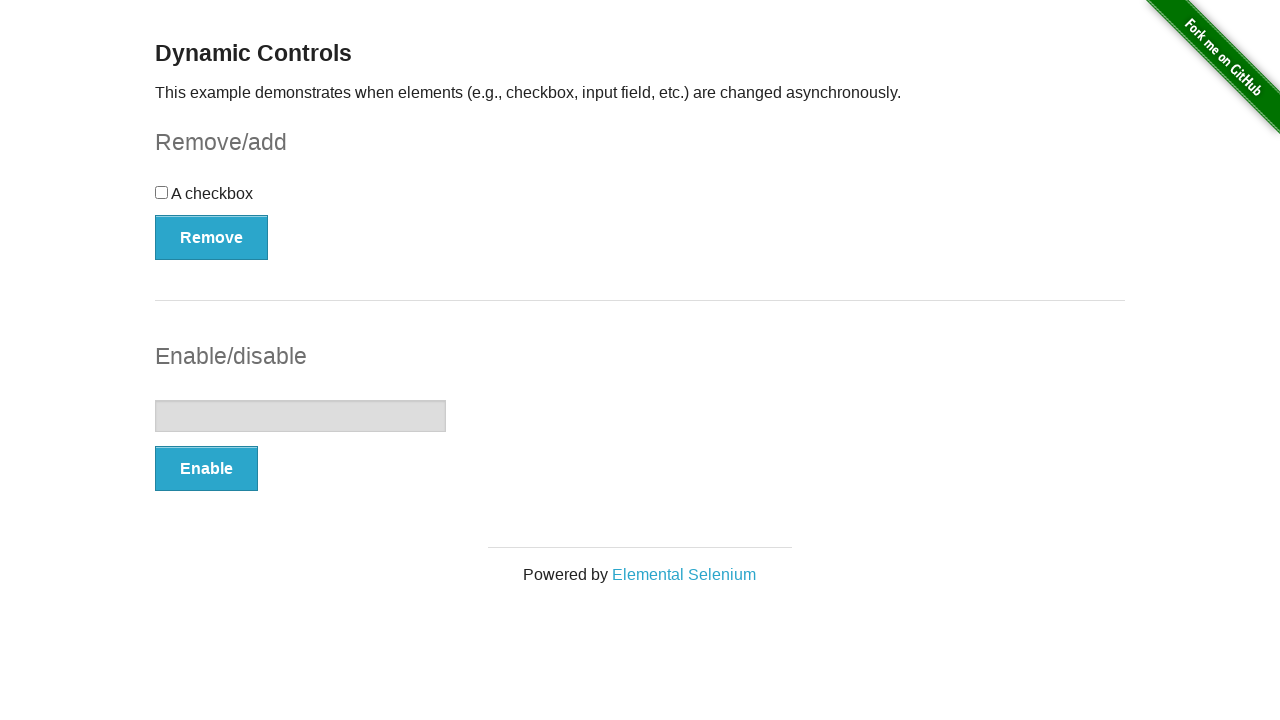

Verified textbox is initially disabled
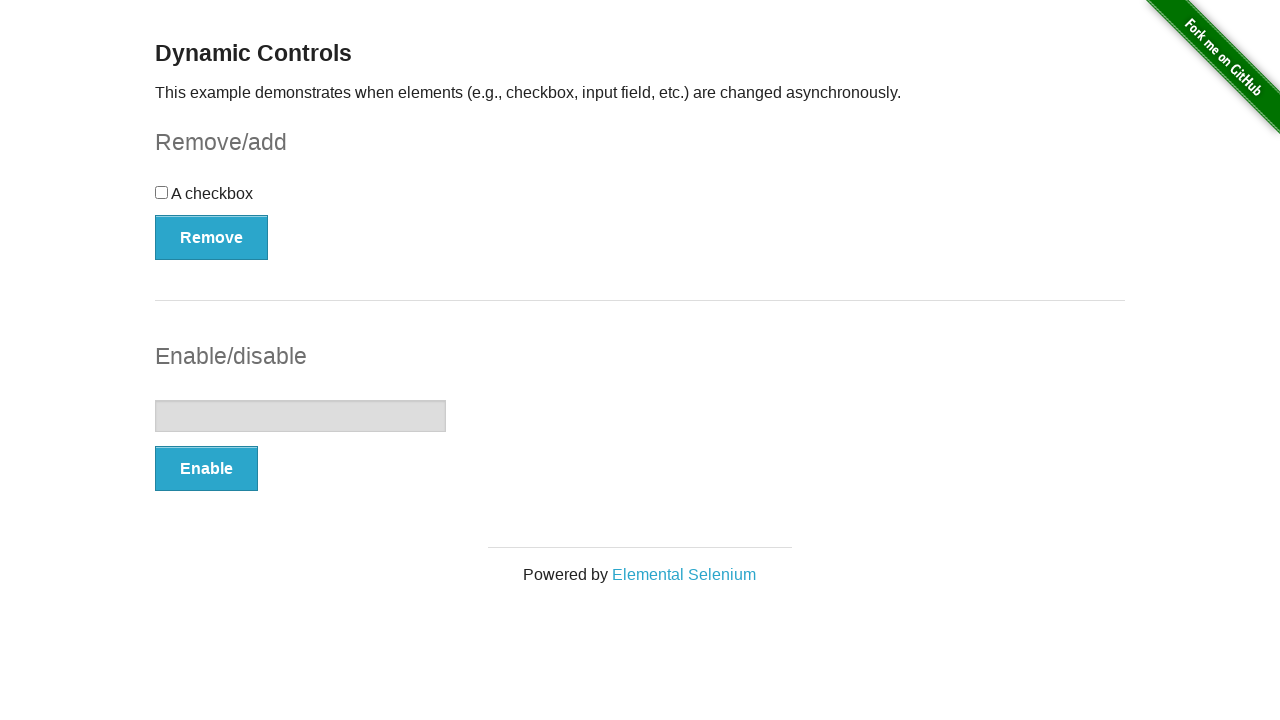

Clicked the Enable button at (206, 469) on xpath=//*[text()='Enable']
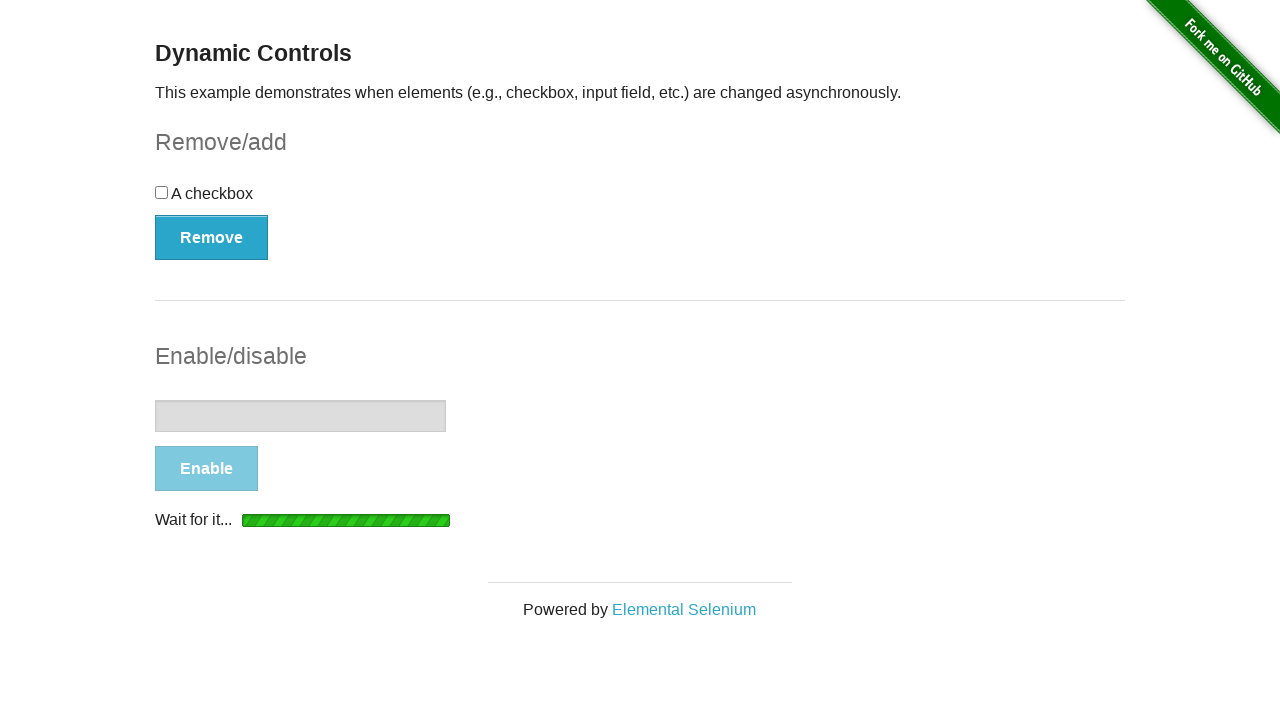

Waited for textbox to become visible
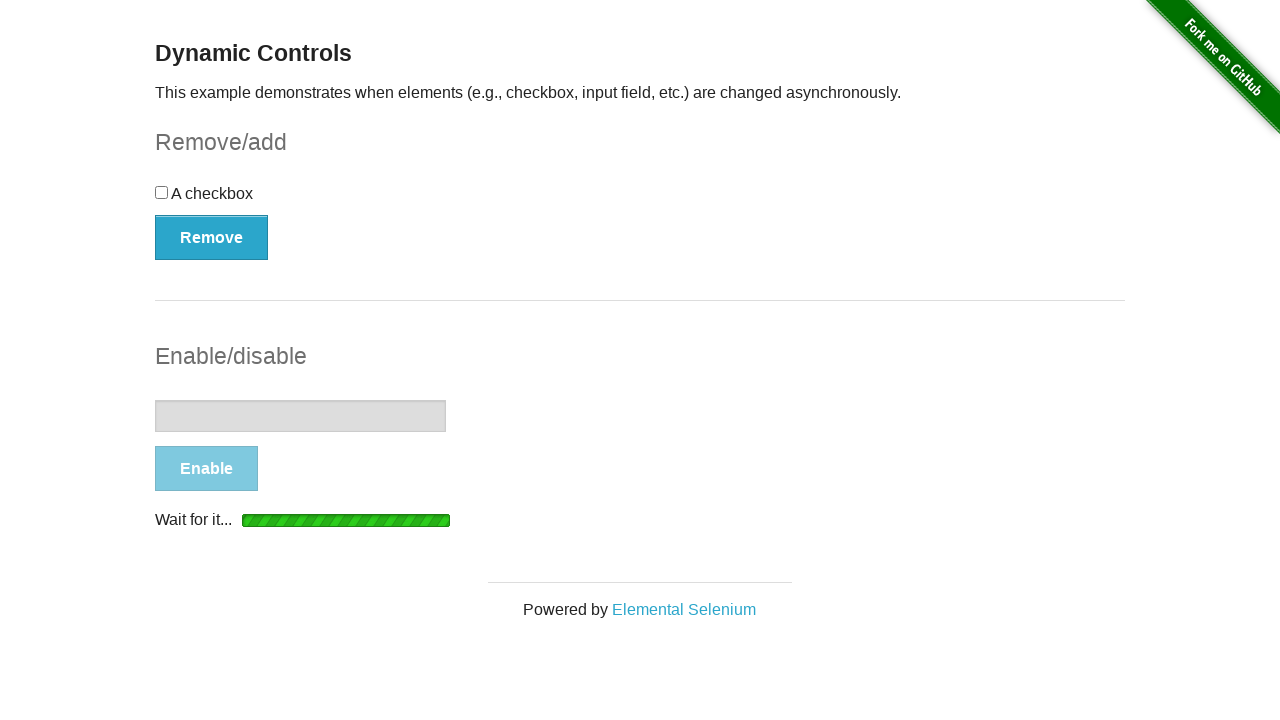

Waited for textbox to become enabled
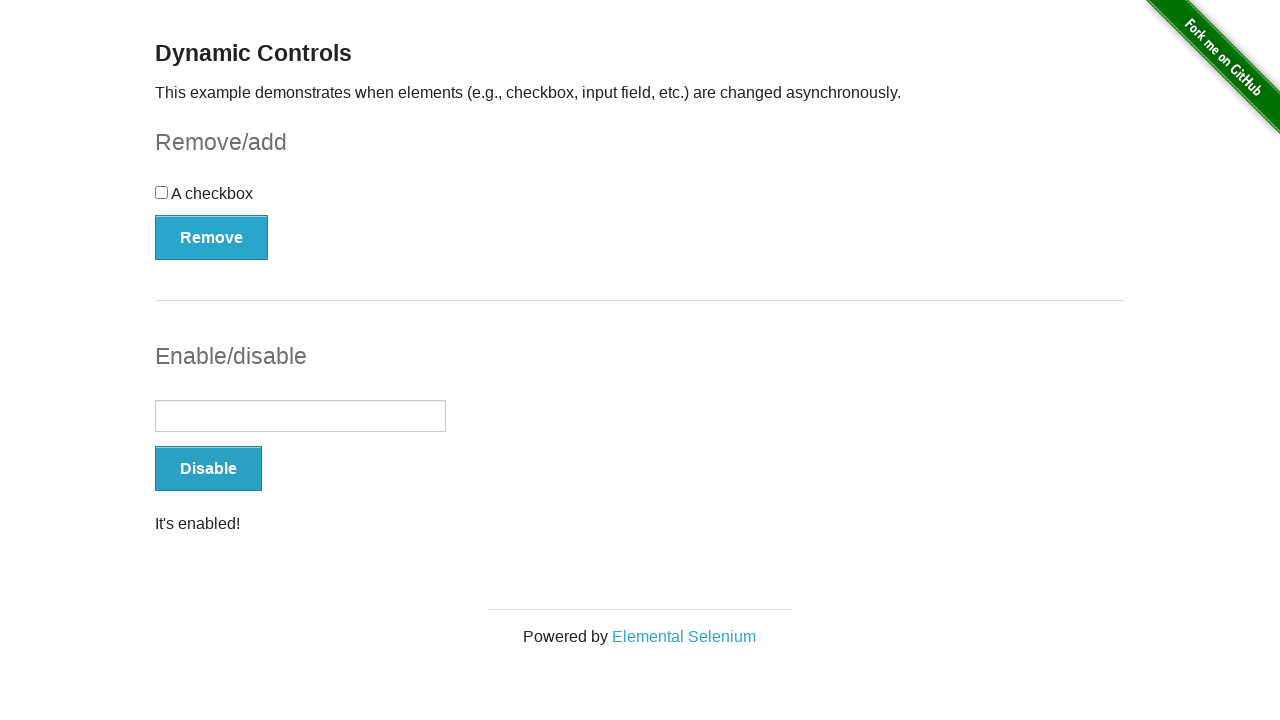

Located the success message element
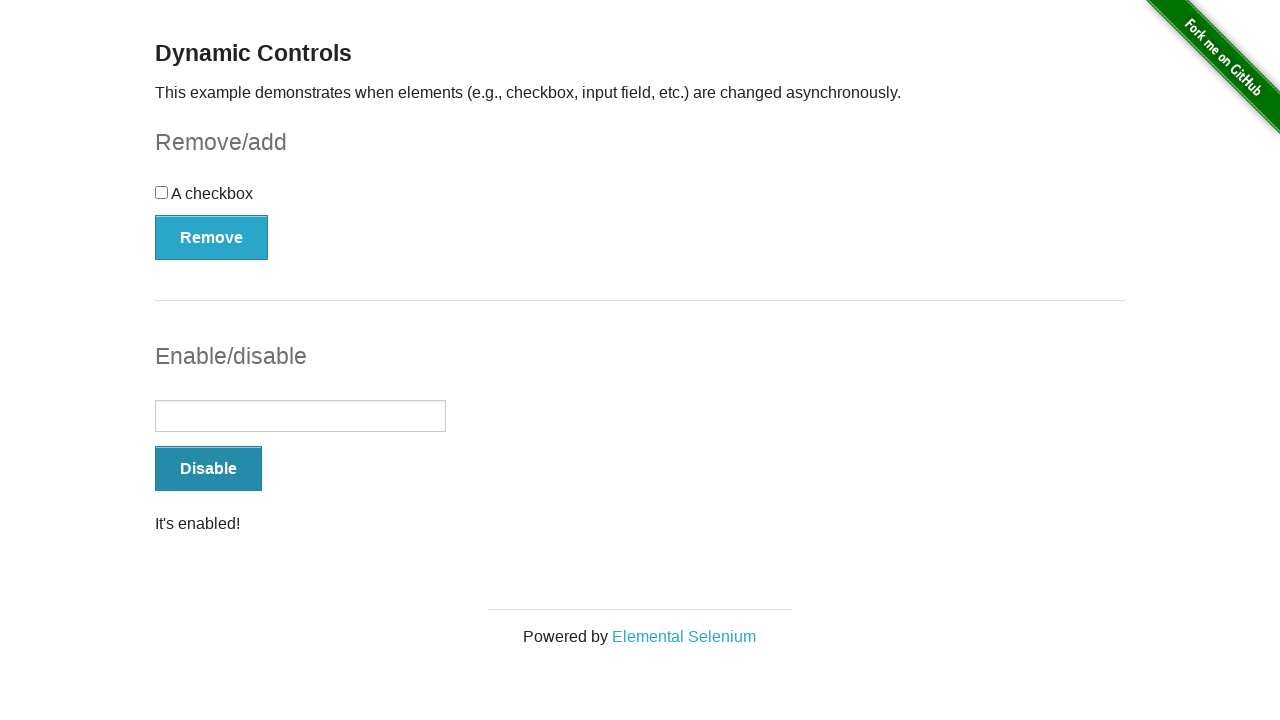

Verified 'It's enabled!' message is displayed
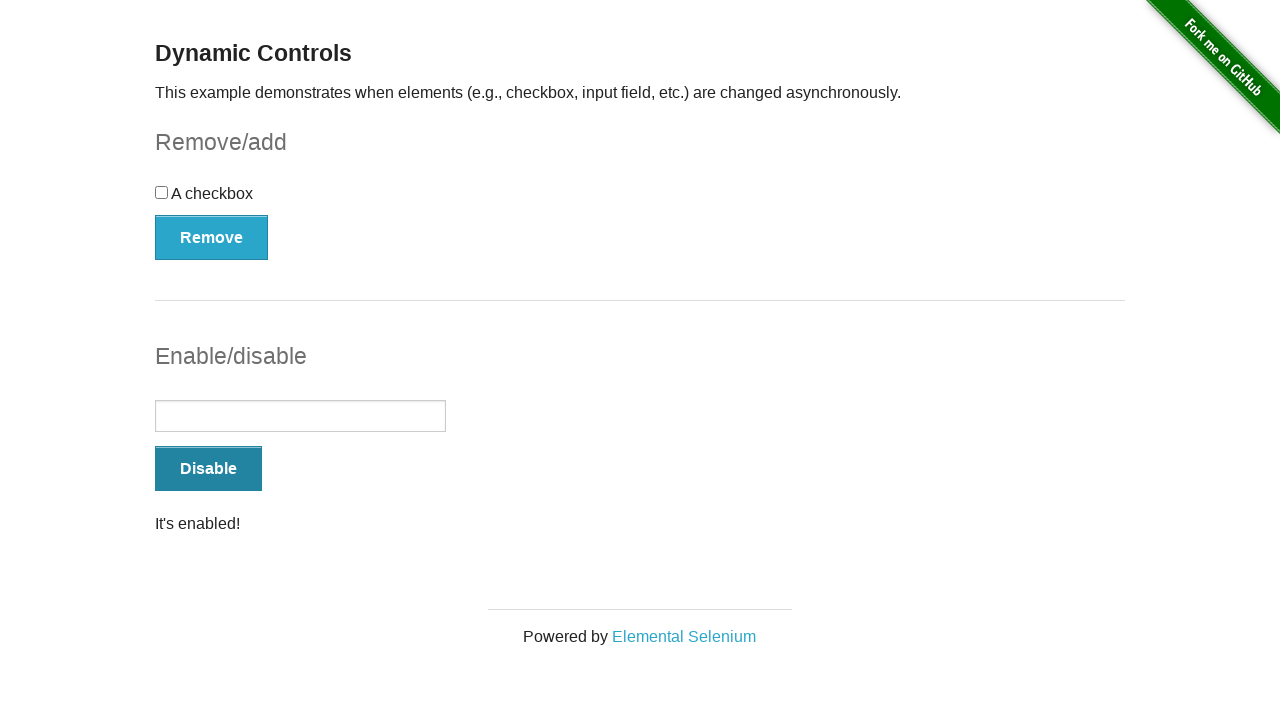

Verified textbox is now enabled
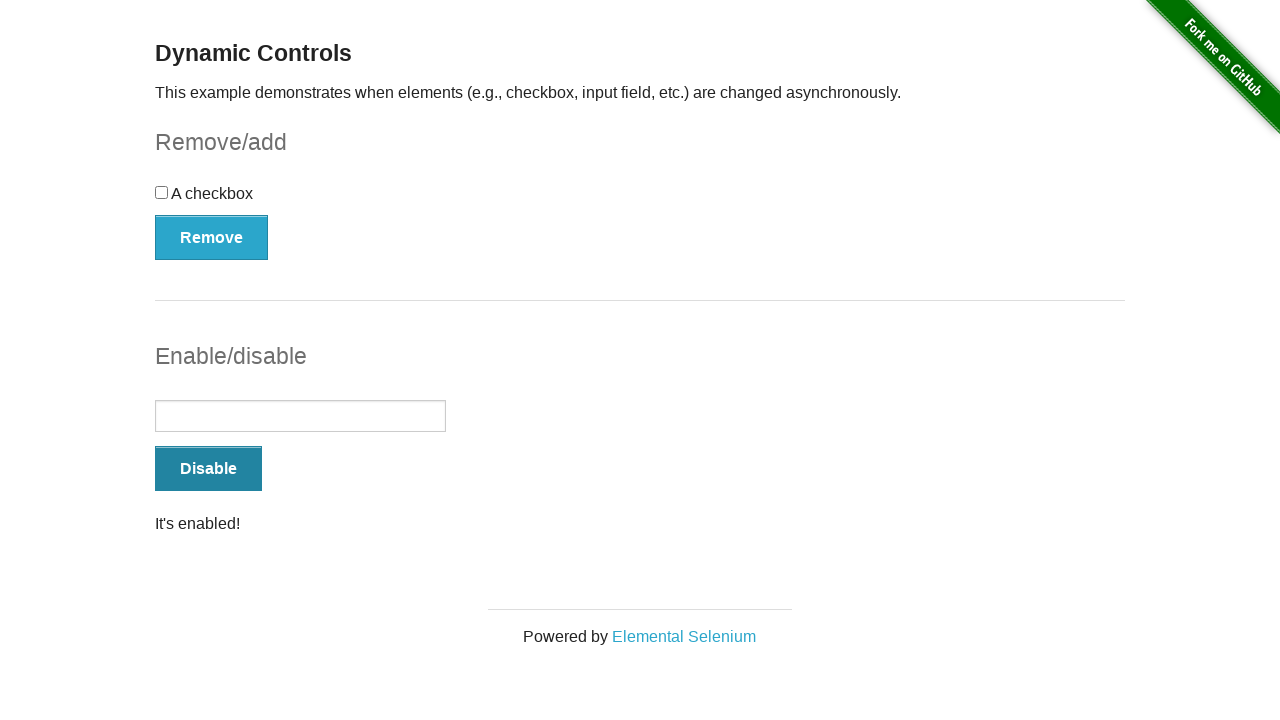

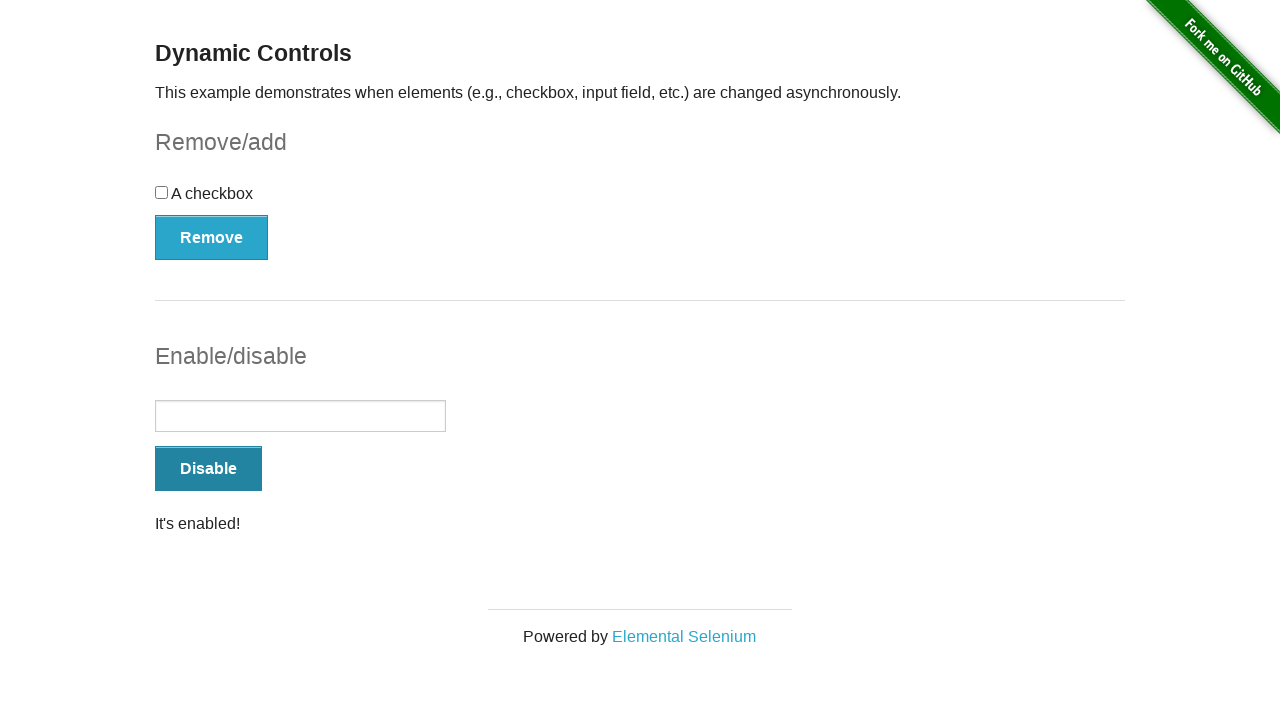